Tests clicking the Elements card and verifying navigation to the elements page

Starting URL: https://demoqa.com/

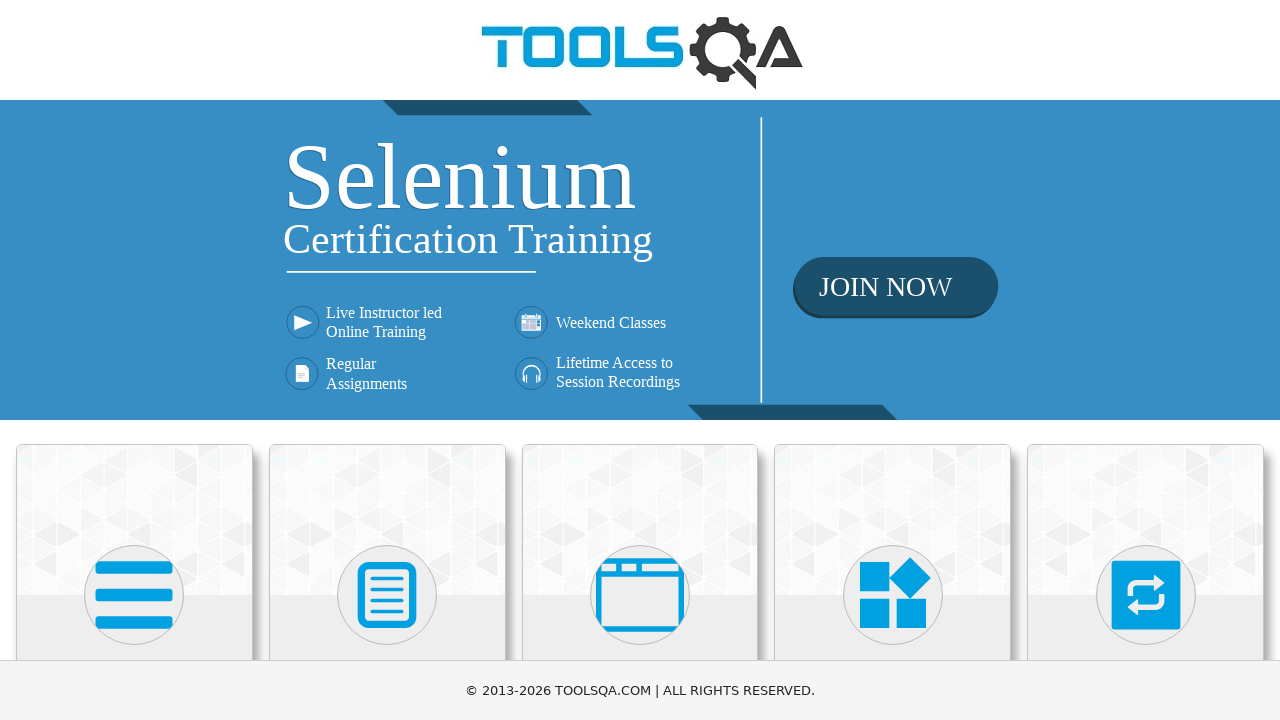

Waited for Elements card to load
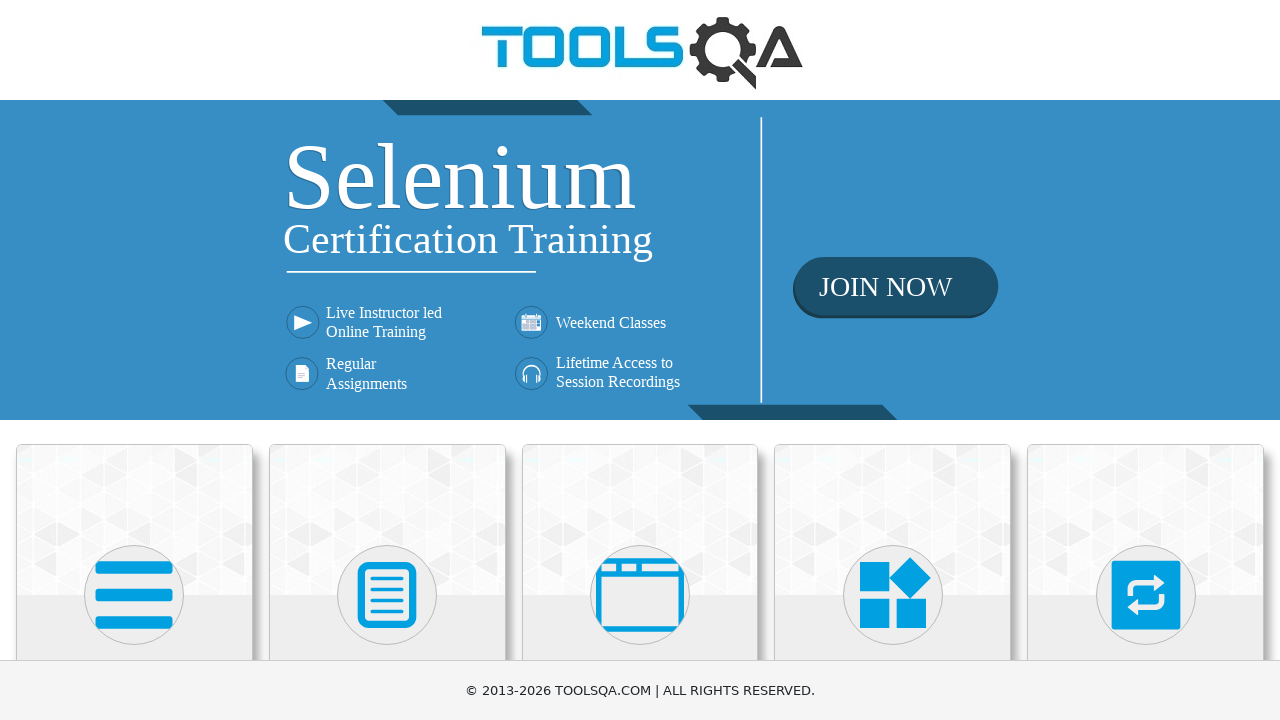

Clicked Elements card to navigate to elements page at (134, 520) on (//div[@class='card mt-4 top-card'])[1]
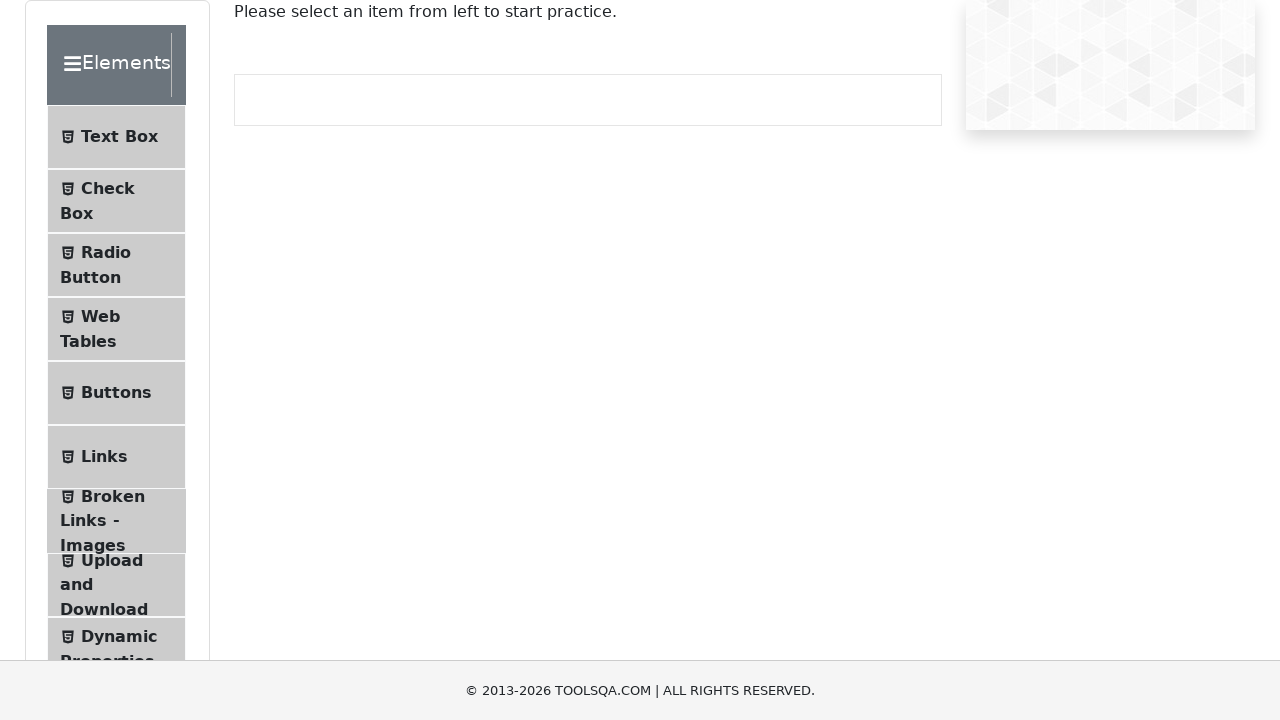

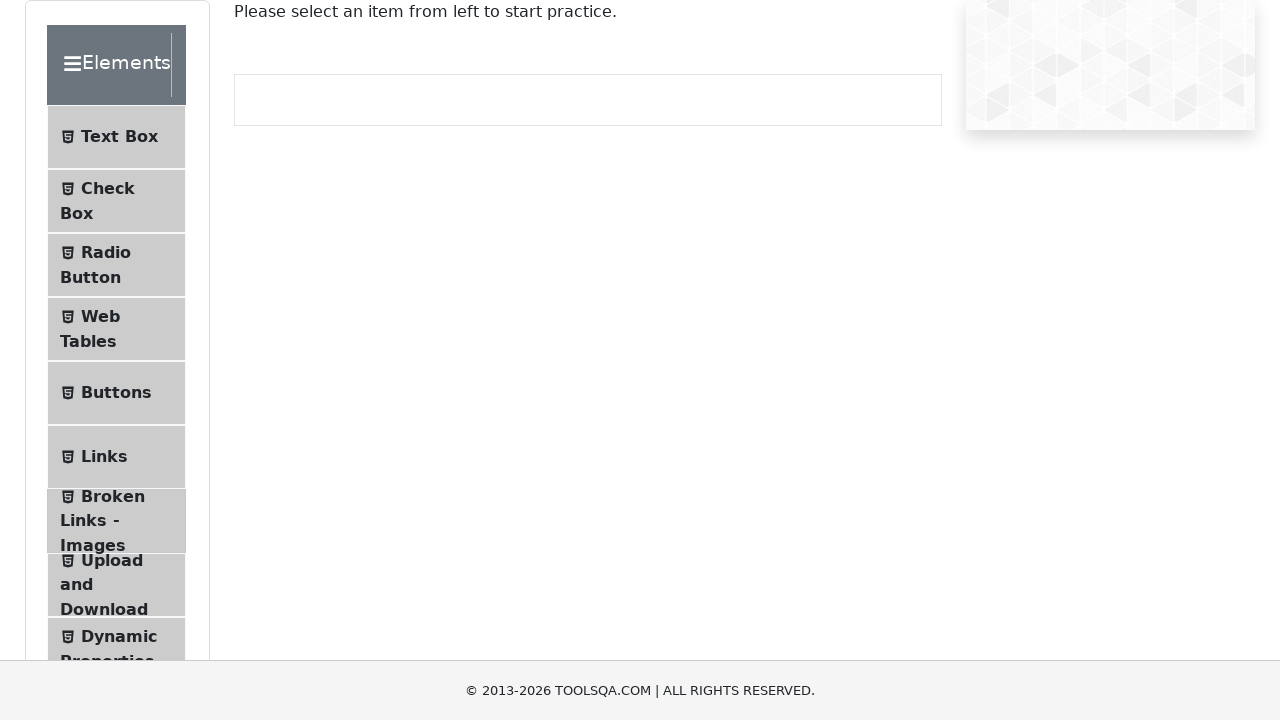